Tests dynamic element properties by waiting for buttons to become enabled, change color, and appear on the page

Starting URL: https://demoqa.com/dynamic-properties

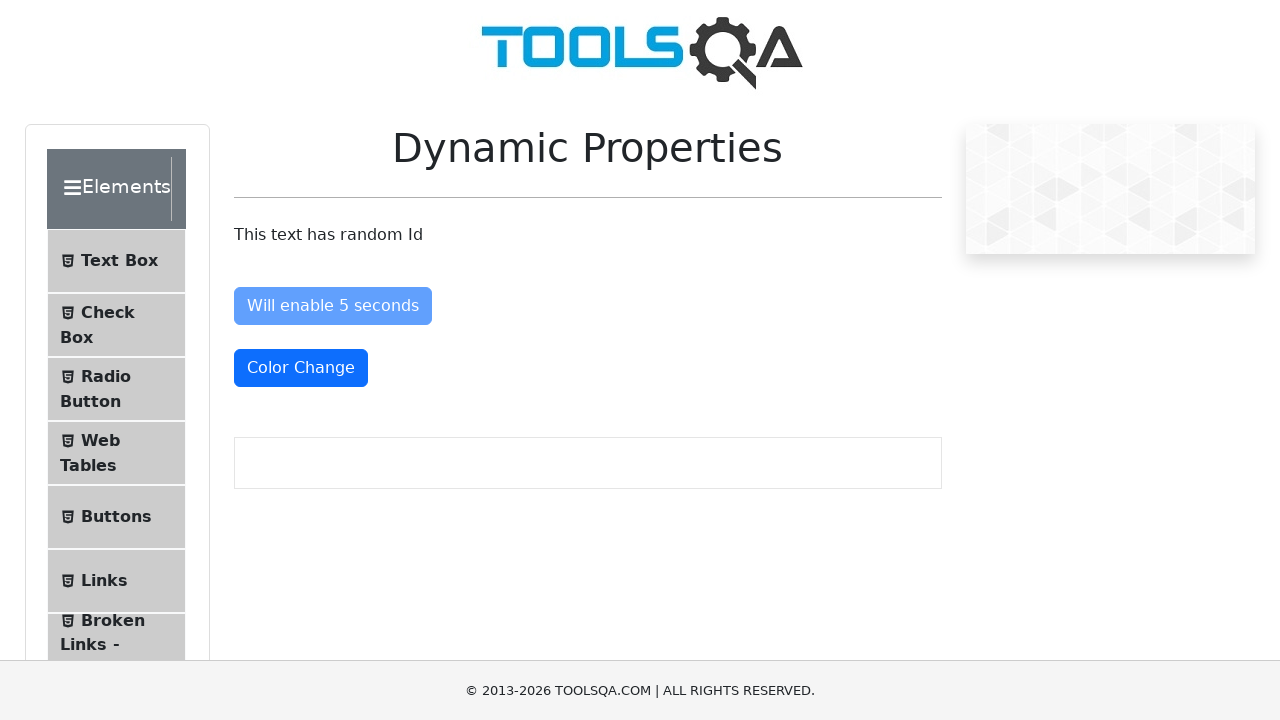

Navigated to dynamic properties test page
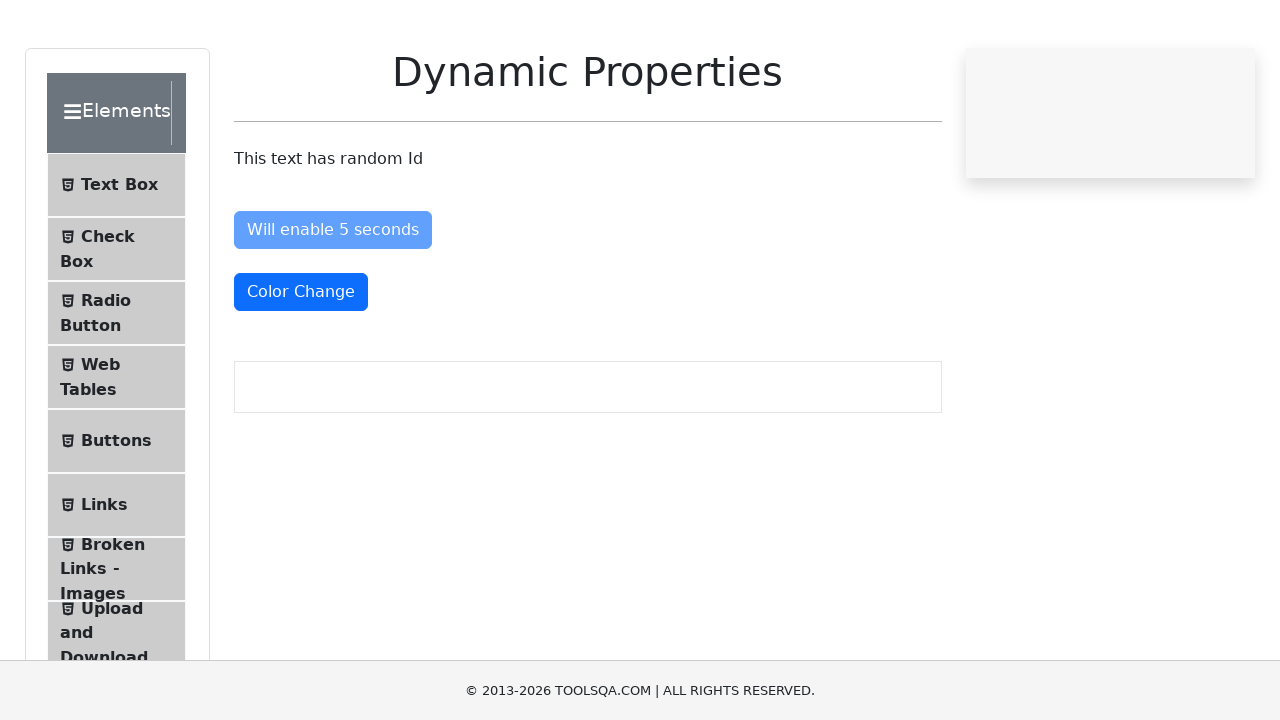

Waited for 'Enable After' button to become enabled
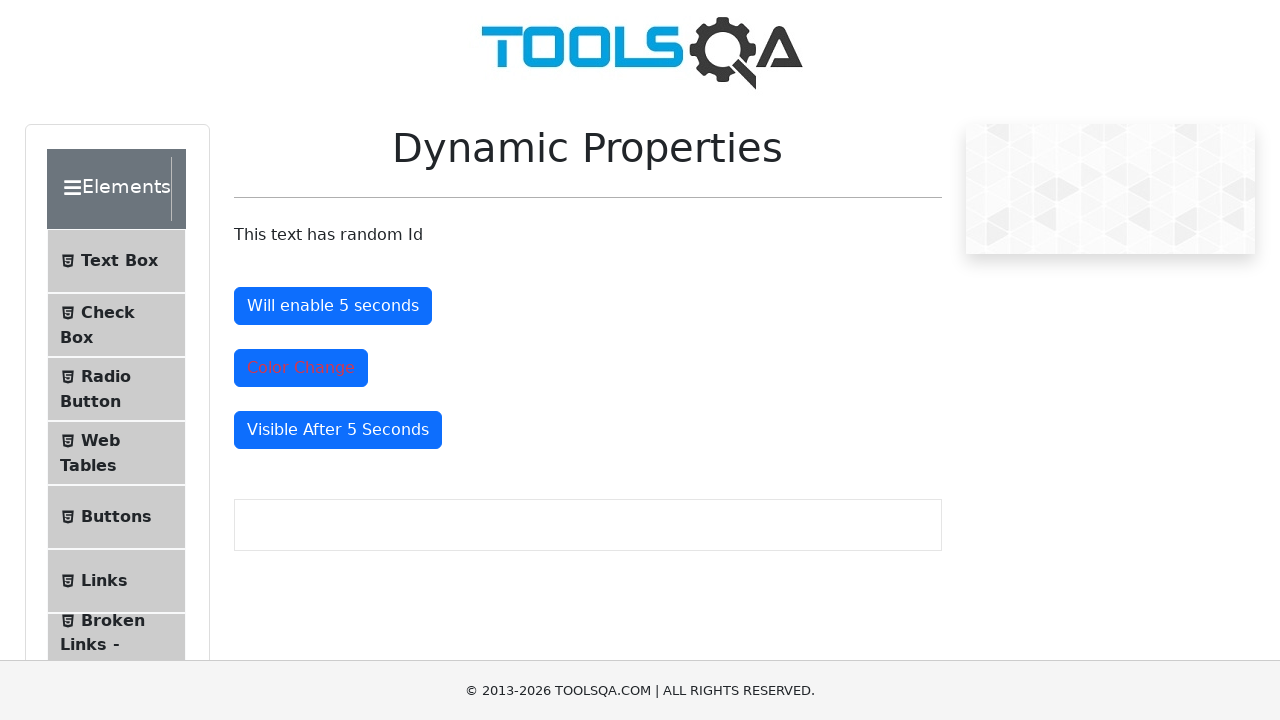

Clicked the 'Enable After' button at (333, 306) on #enableAfter
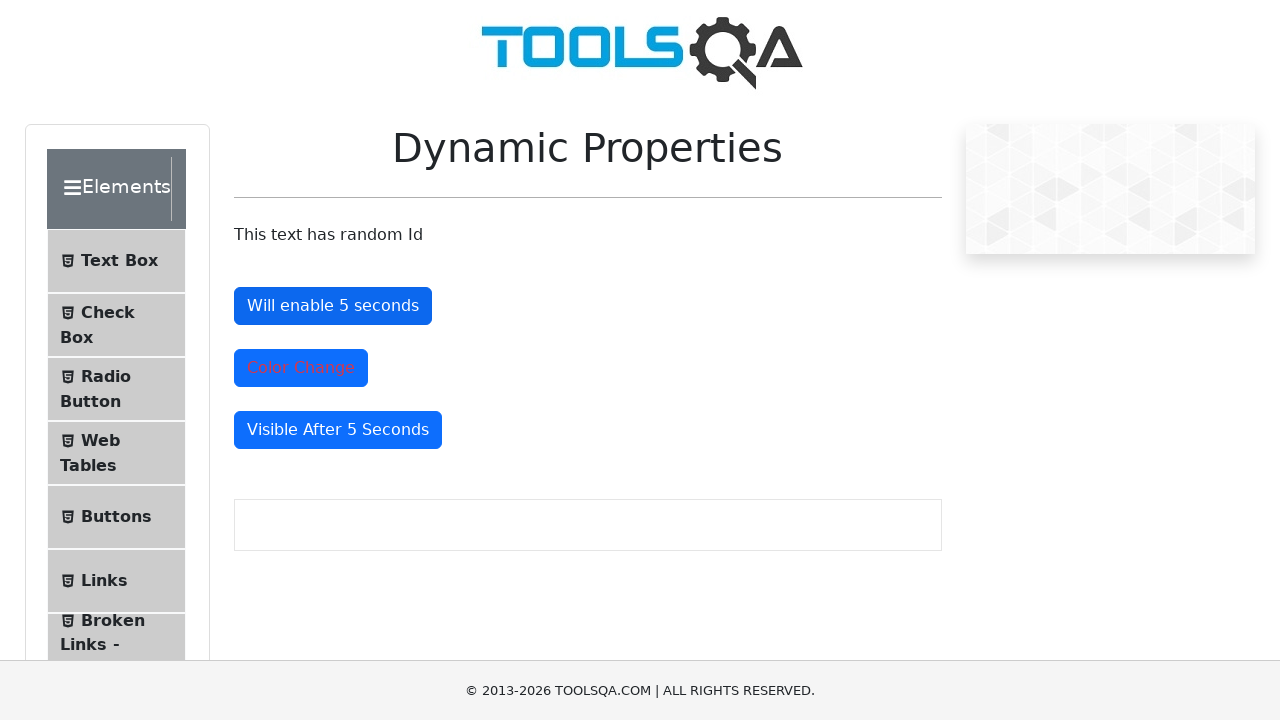

Waited for color change element to turn red (text-danger class)
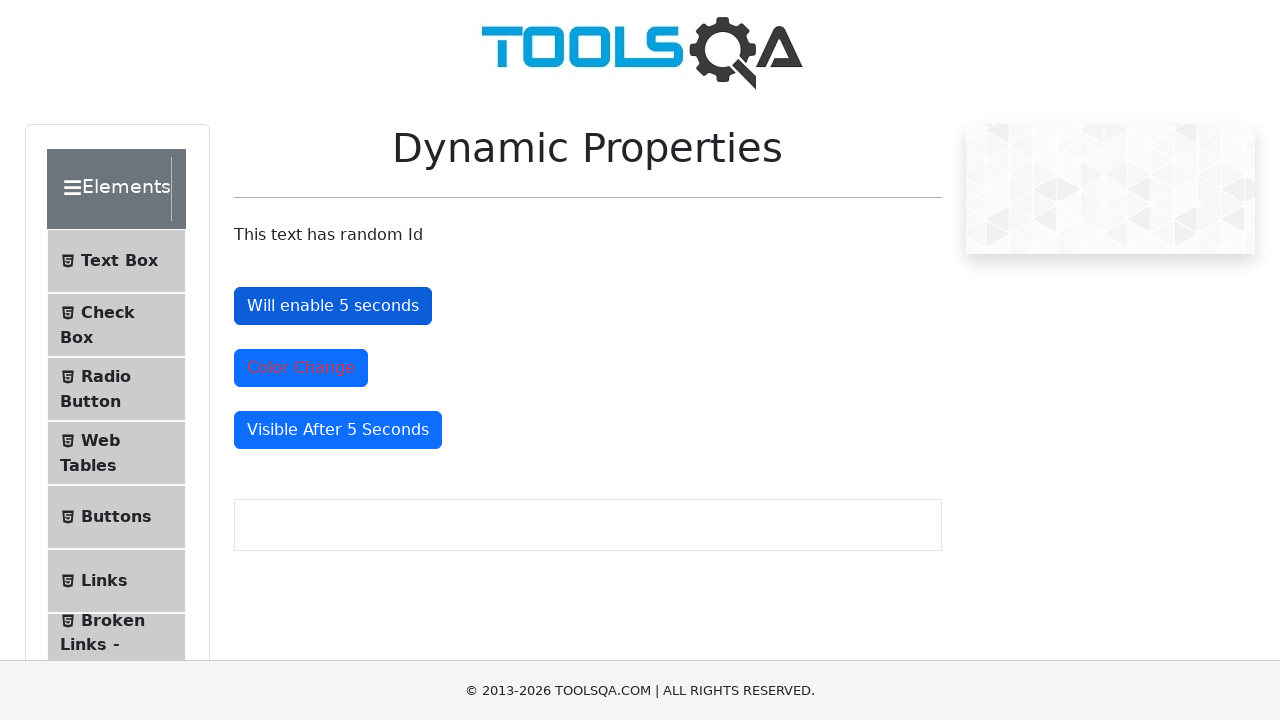

Clicked the color-changed element at (301, 368) on #colorChange
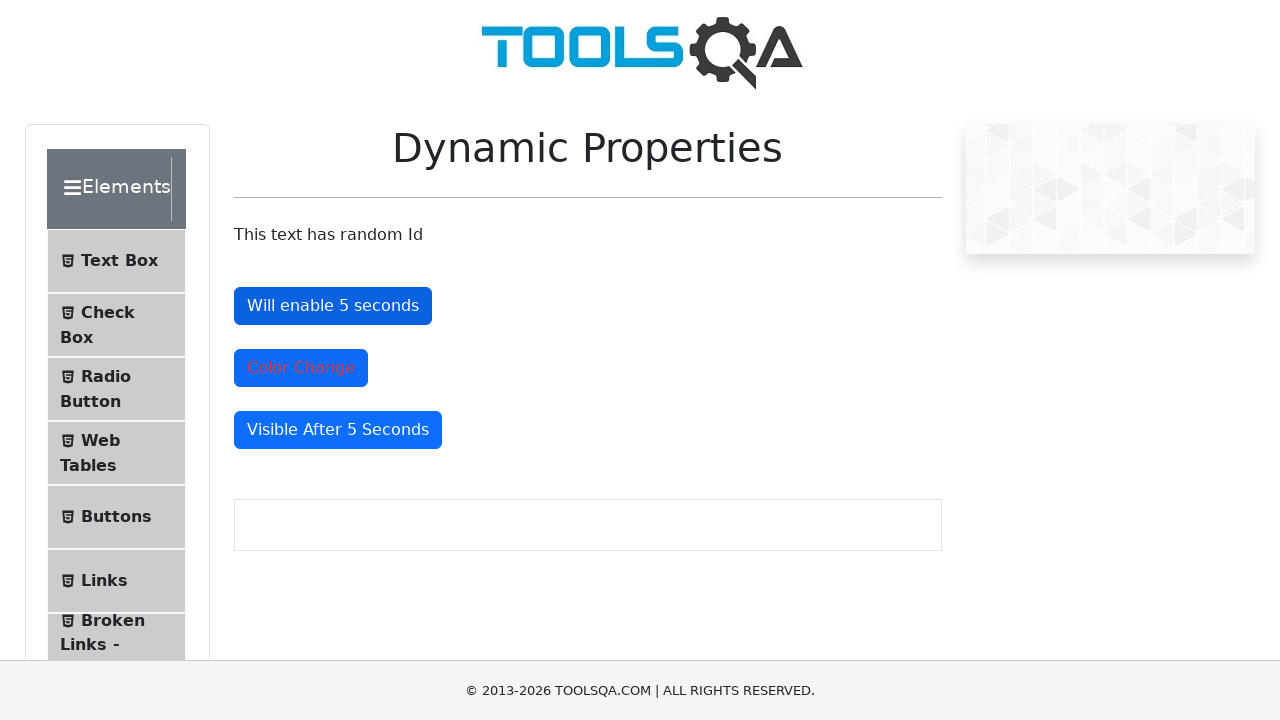

Waited for 'Visible After' button to become visible
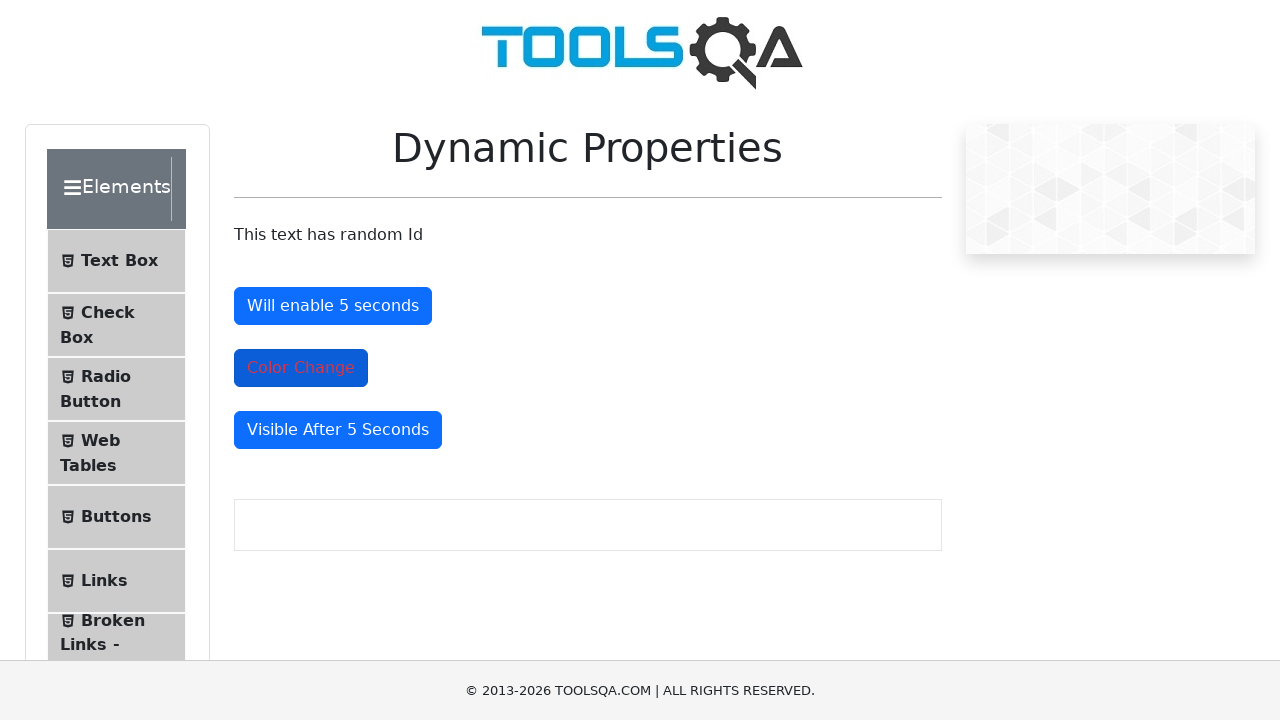

Clicked the 'Visible After' button at (338, 430) on #visibleAfter
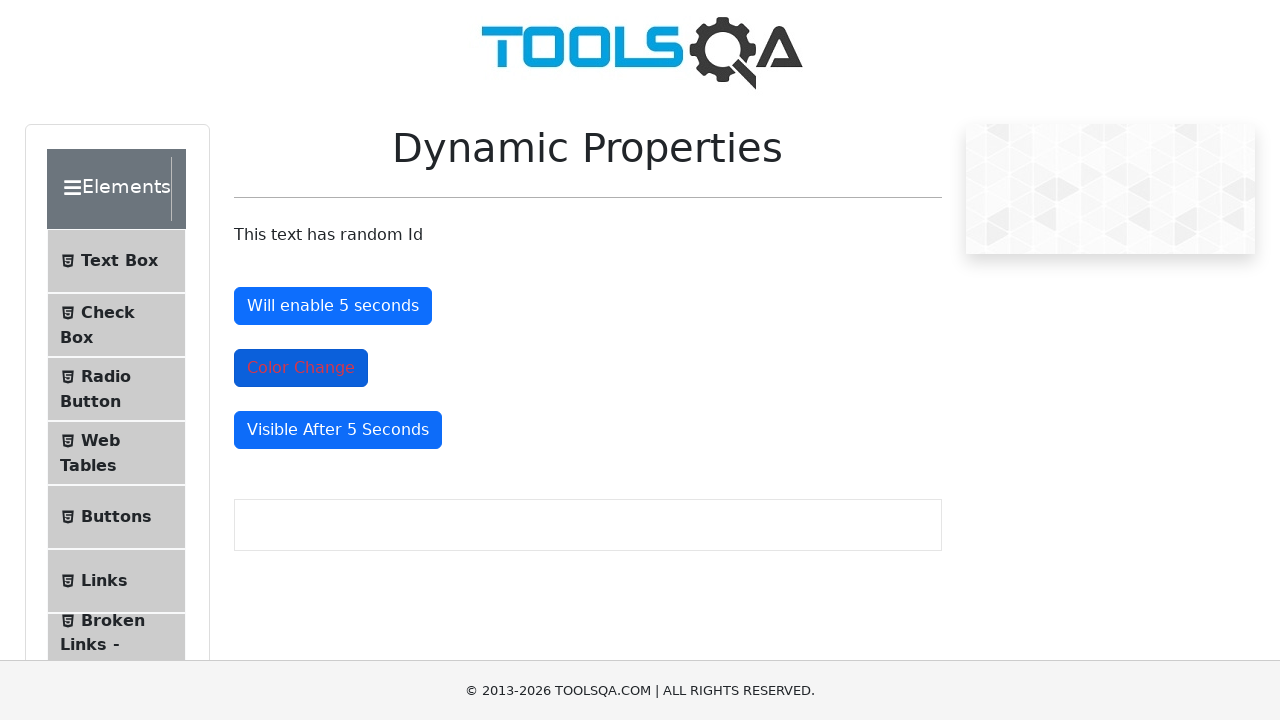

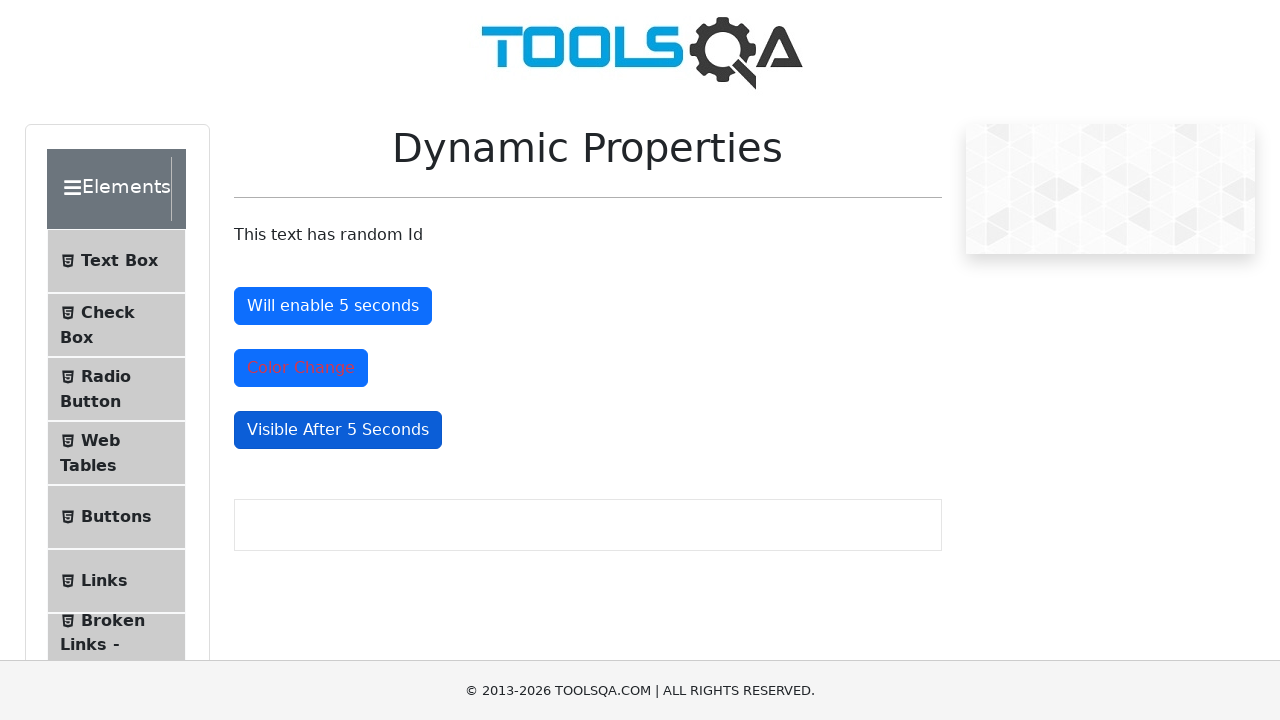